Simple navigation test that loads the DuckDuckGo homepage

Starting URL: https://duckduckgo.com/

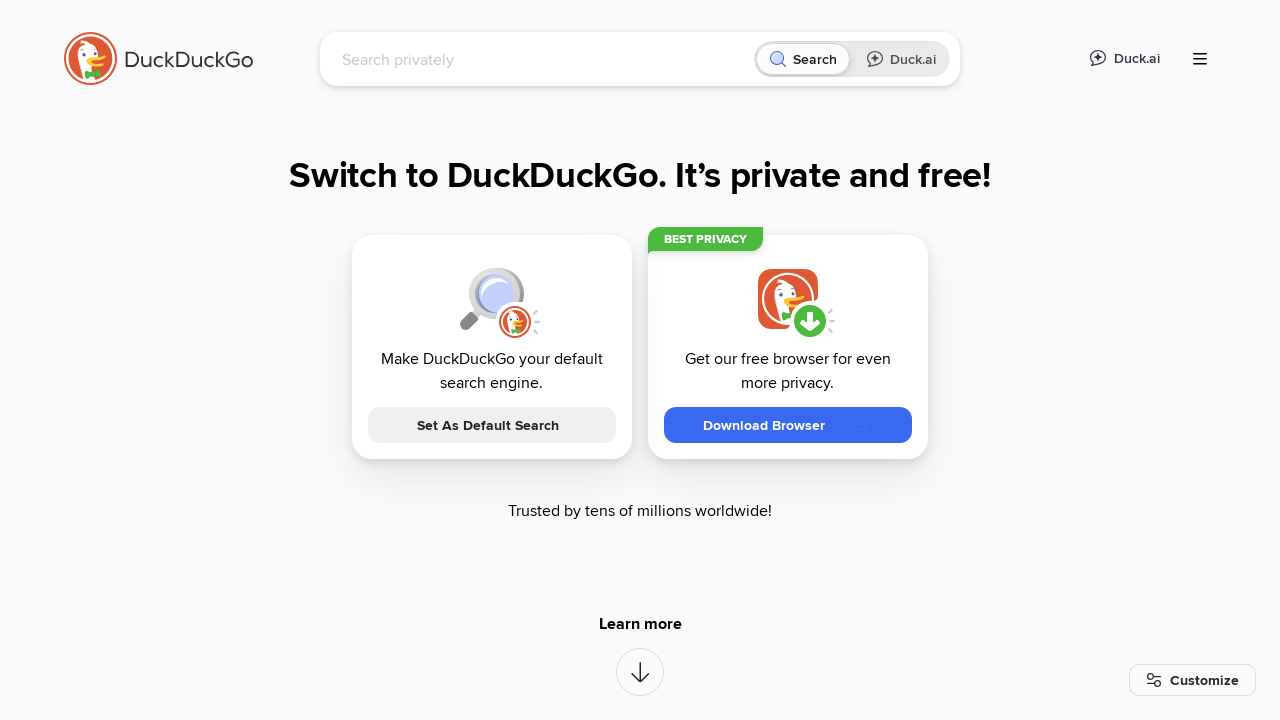

Waited for search input field to be present on DuckDuckGo homepage
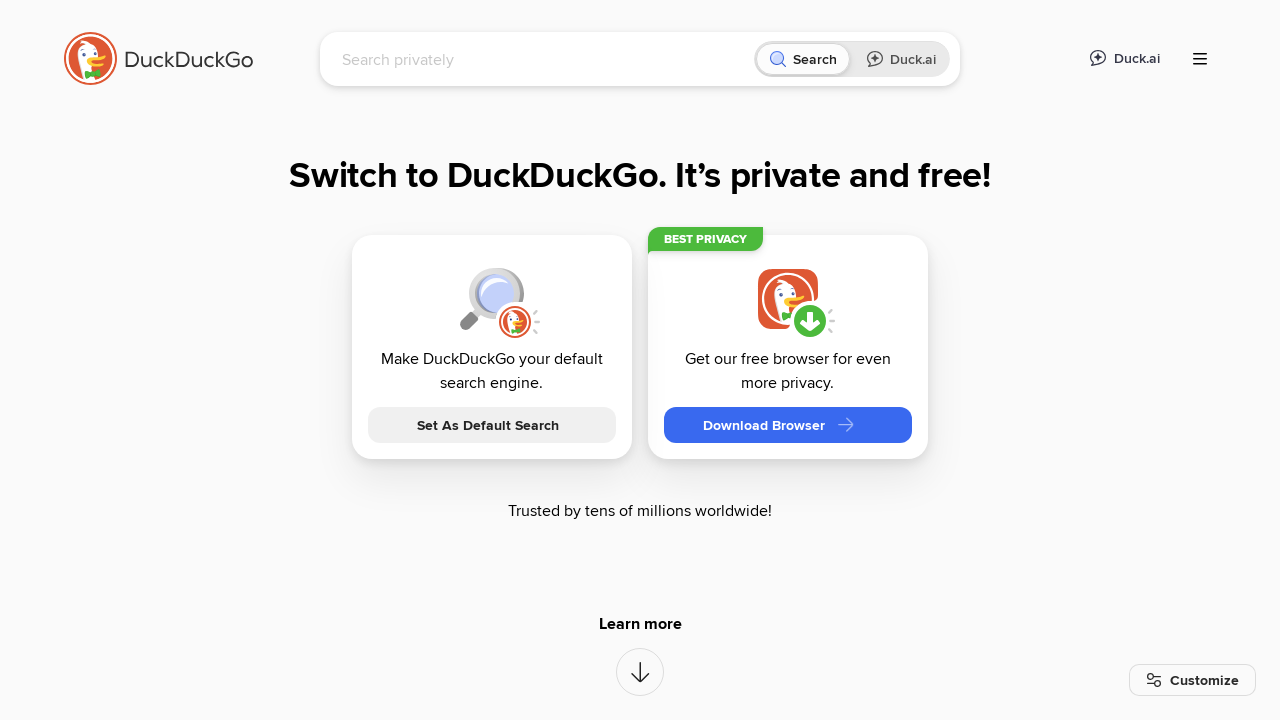

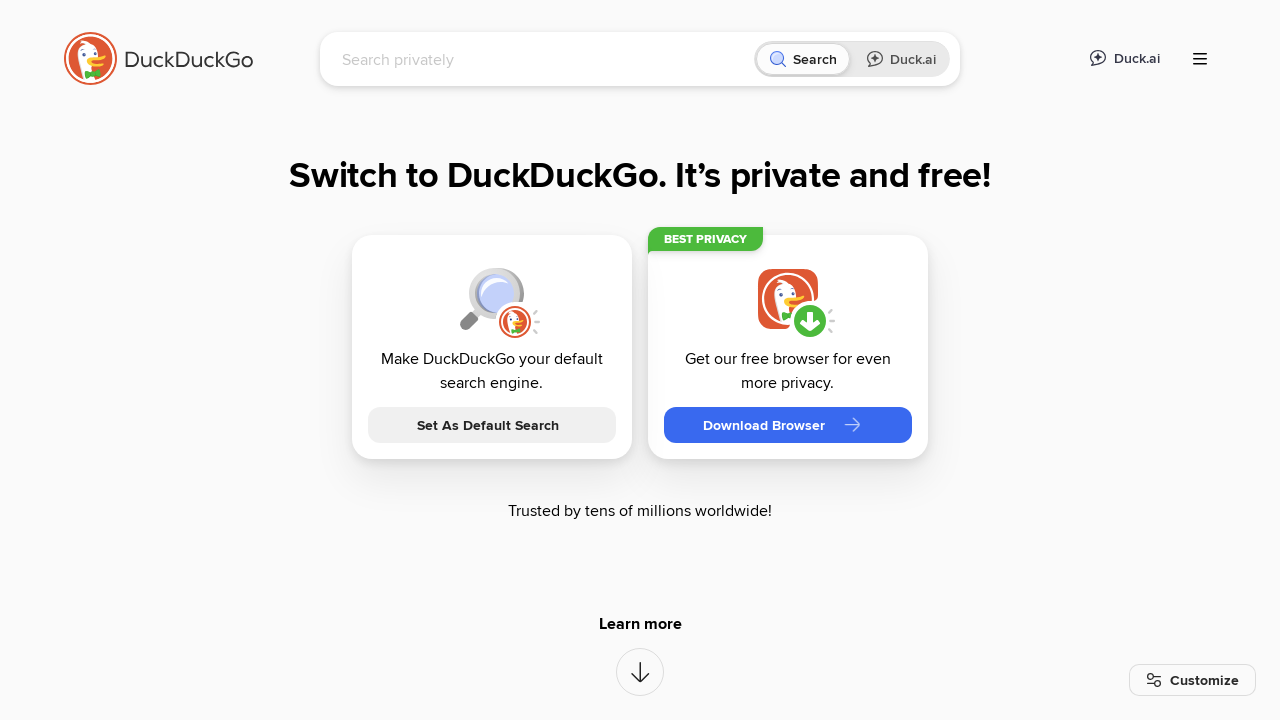